Navigates to a product documentation page and clicks through a series of list items in the navigation/content area, expanding or selecting different documentation categories.

Starting URL: https://gdchillers.com/product-documentation/

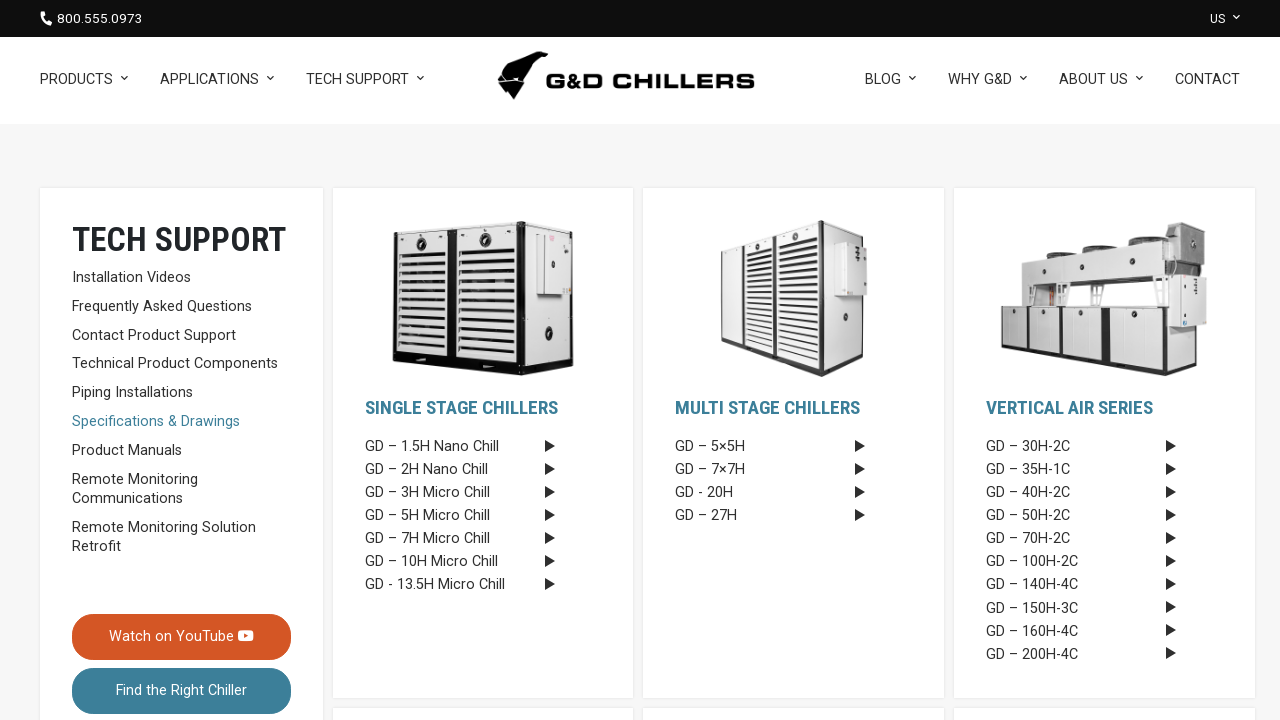

Navigated to product documentation page
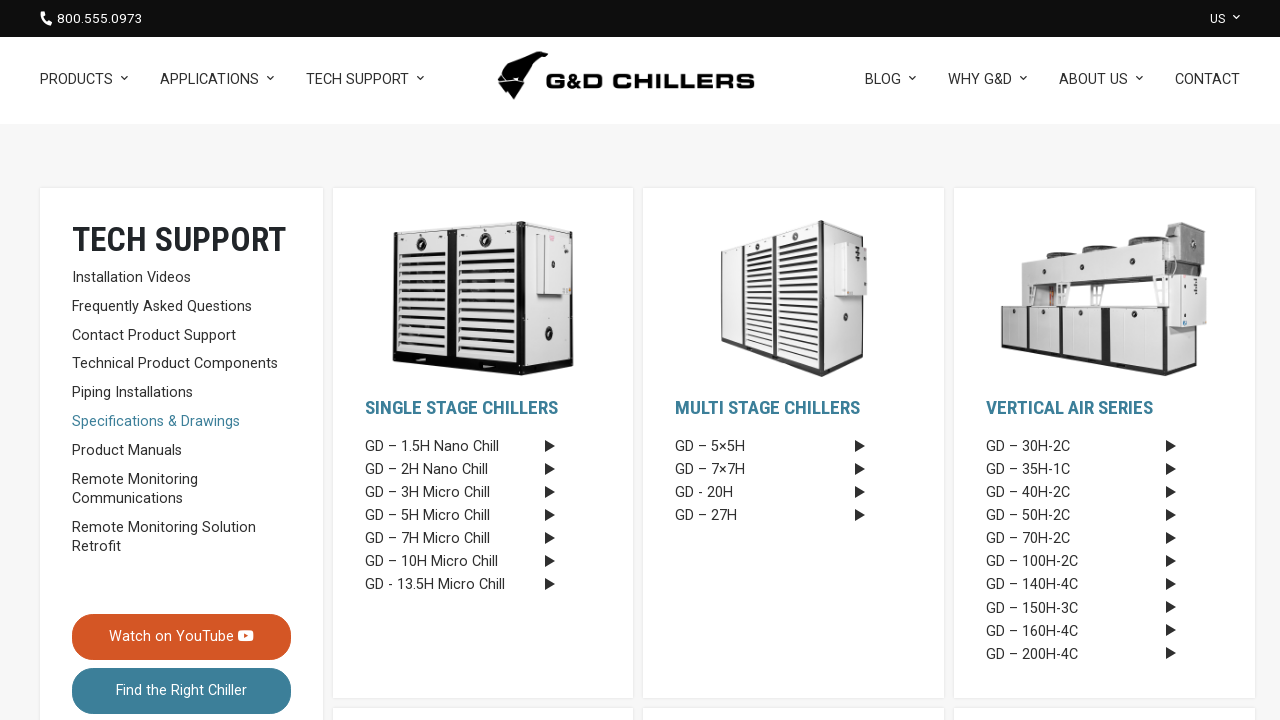

Clicked list item 1 in documentation navigation at (483, 447) on //*[@id="content"]/div/div/main/div/div/div[1]/div/div/div/ul/li[1]
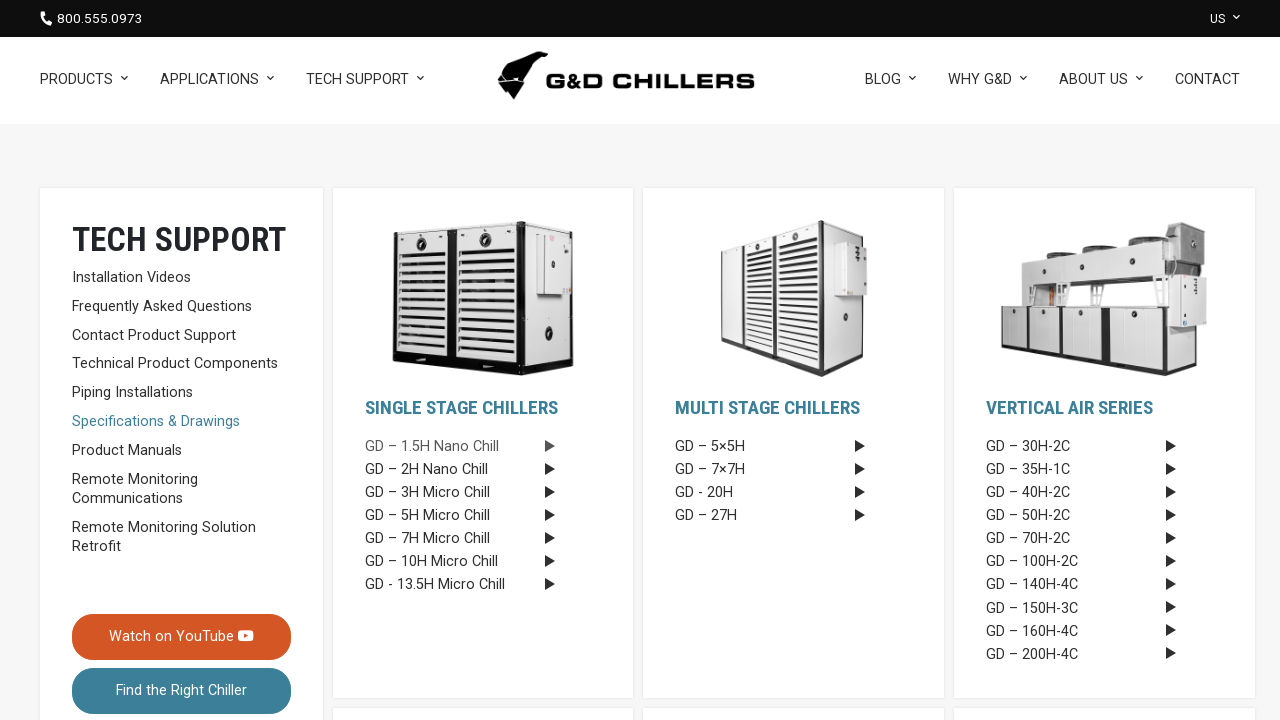

Waited for content to load after clicking item 1
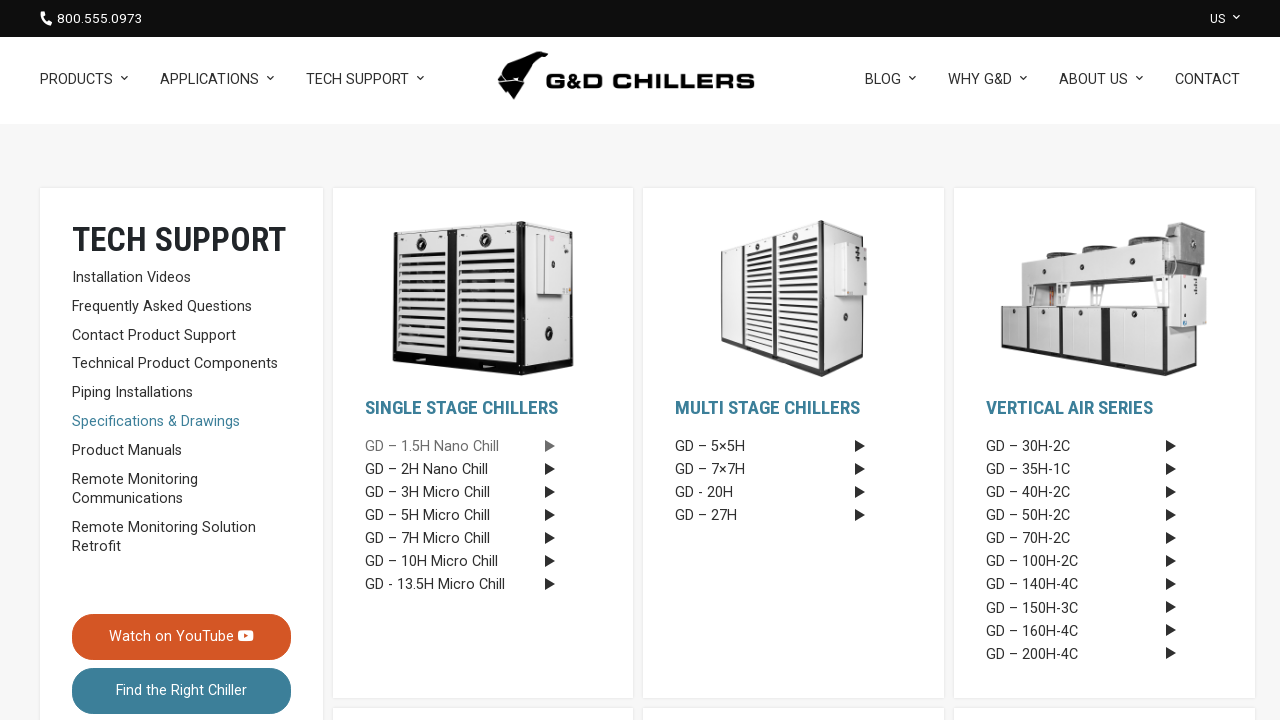

Clicked list item 2 in documentation navigation at (483, 470) on //*[@id="content"]/div/div/main/div/div/div[1]/div/div/div/ul/li[2]
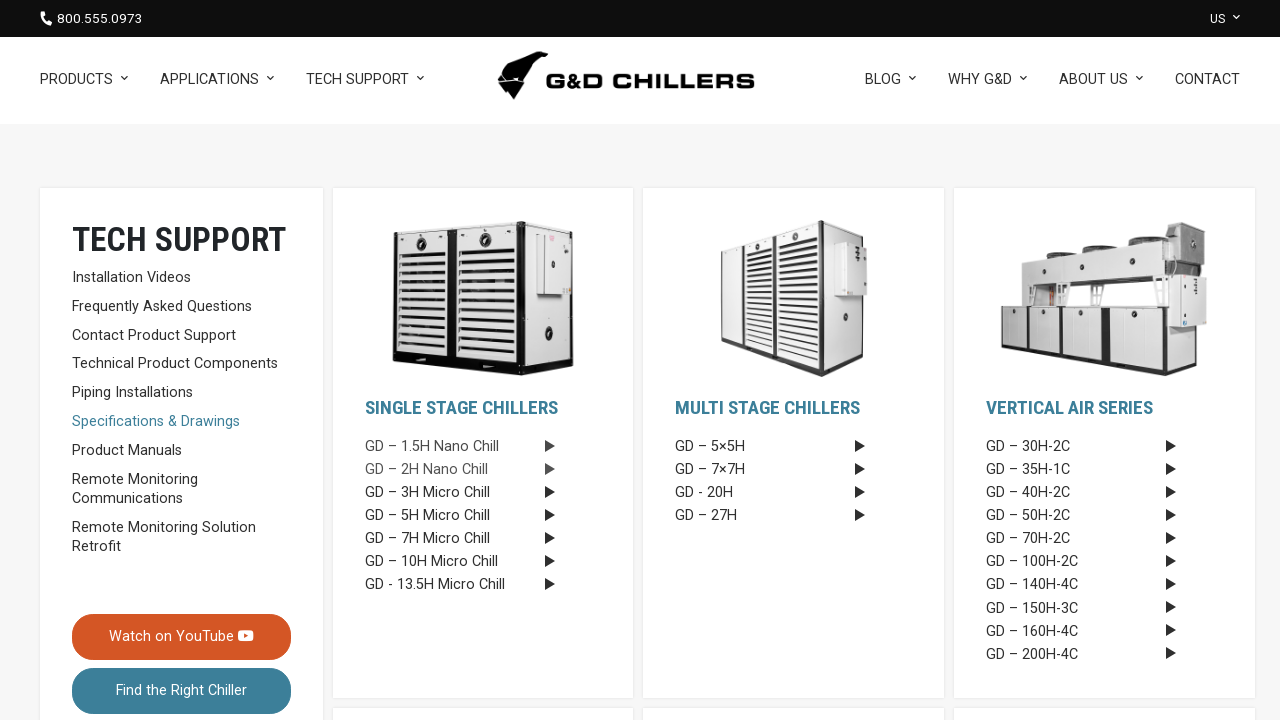

Waited for content to load after clicking item 2
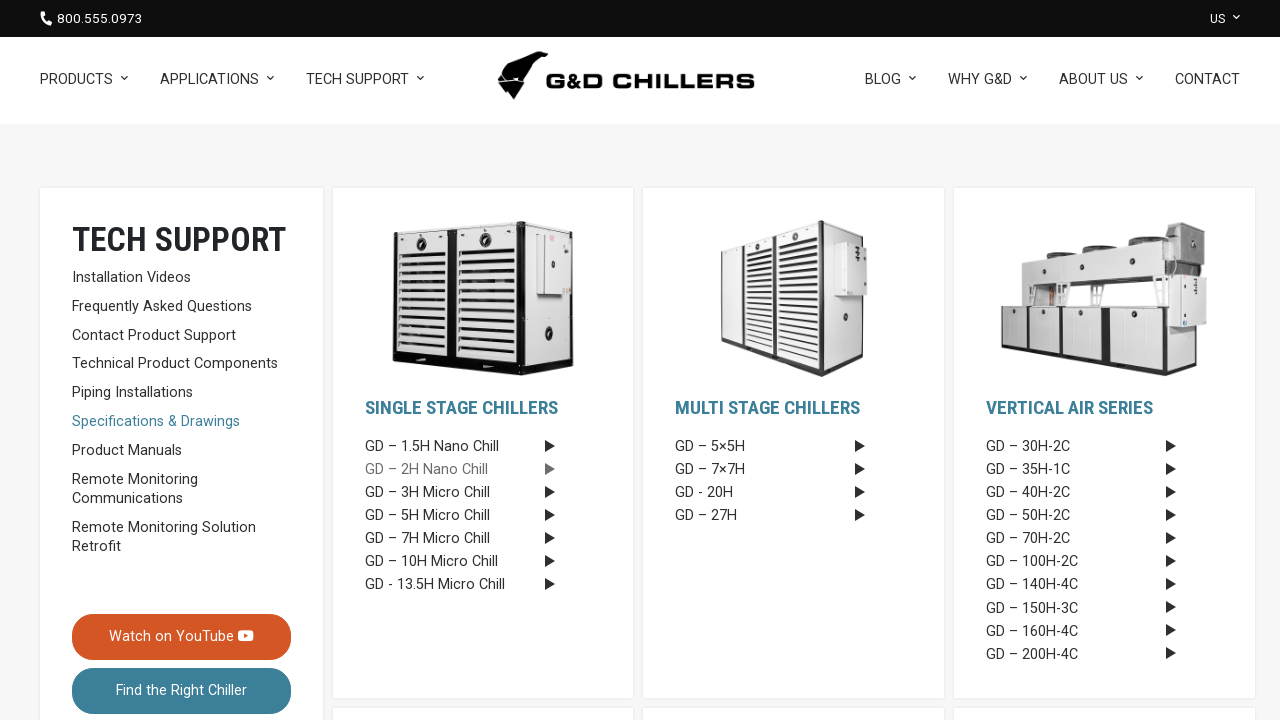

Clicked list item 3 in documentation navigation at (483, 493) on //*[@id="content"]/div/div/main/div/div/div[1]/div/div/div/ul/li[3]
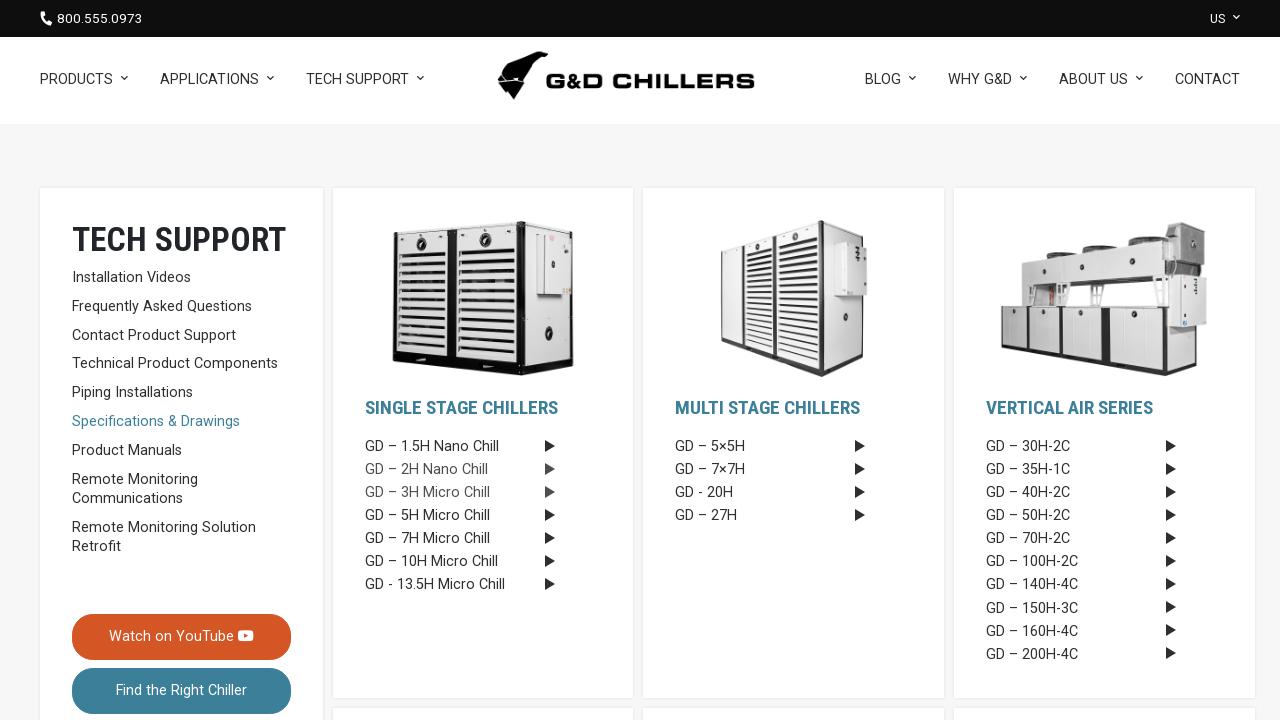

Waited for content to load after clicking item 3
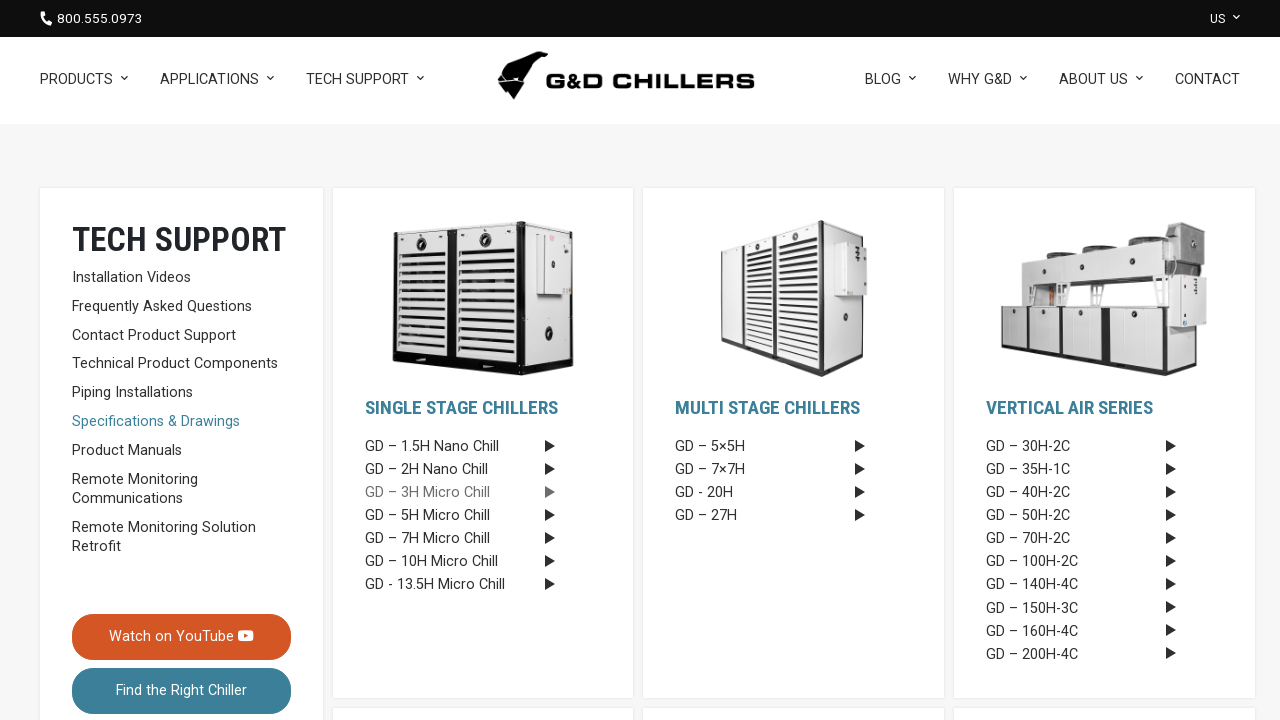

Clicked list item 4 in documentation navigation at (483, 516) on //*[@id="content"]/div/div/main/div/div/div[1]/div/div/div/ul/li[4]
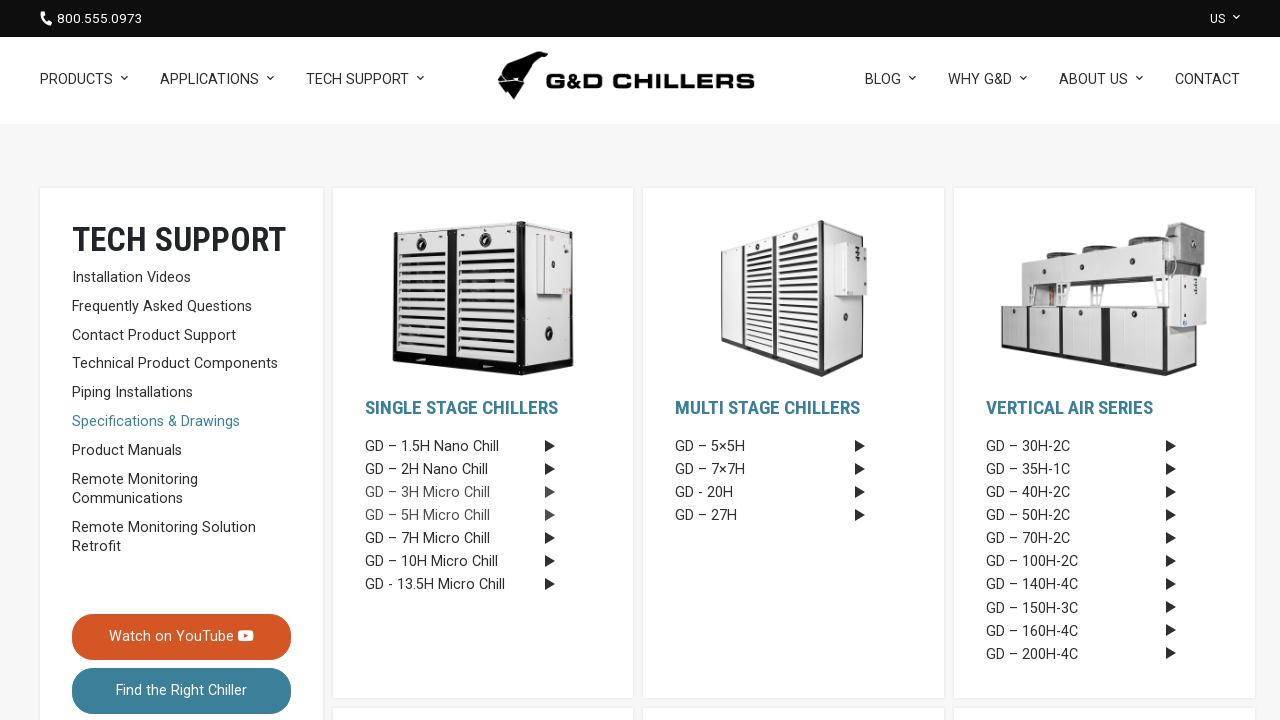

Waited for content to load after clicking item 4
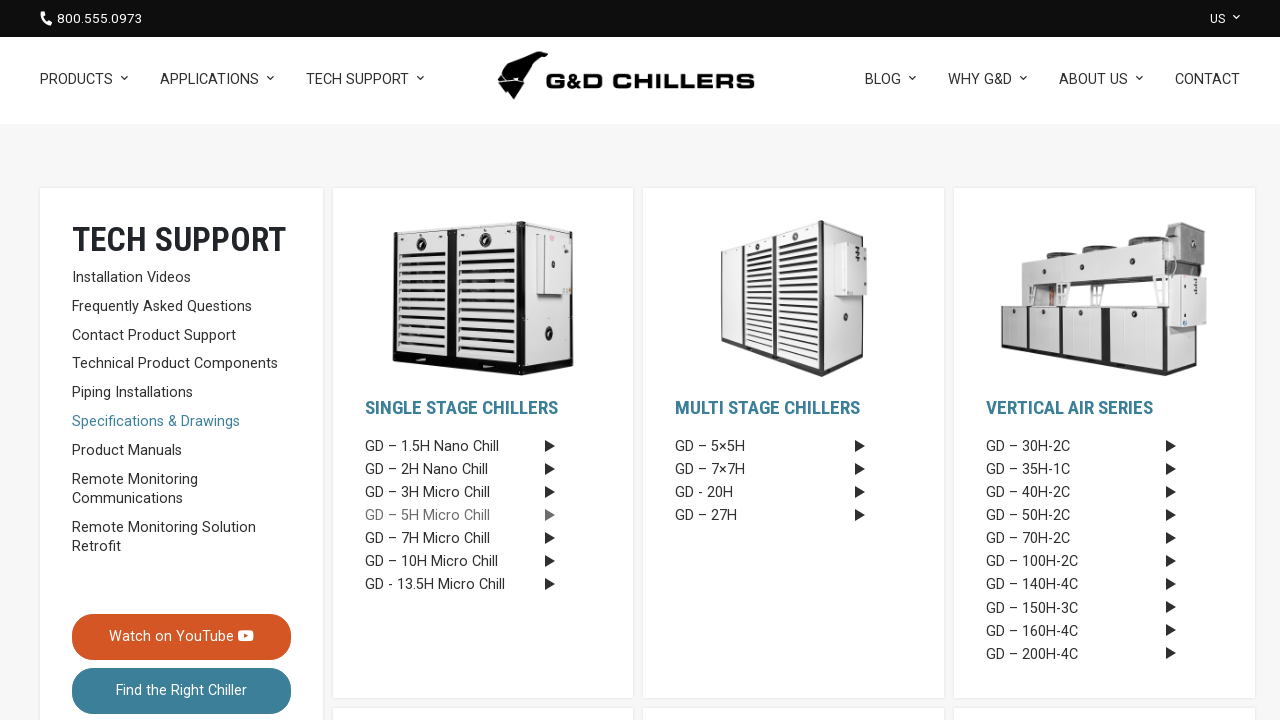

Clicked list item 5 in documentation navigation at (483, 539) on //*[@id="content"]/div/div/main/div/div/div[1]/div/div/div/ul/li[5]
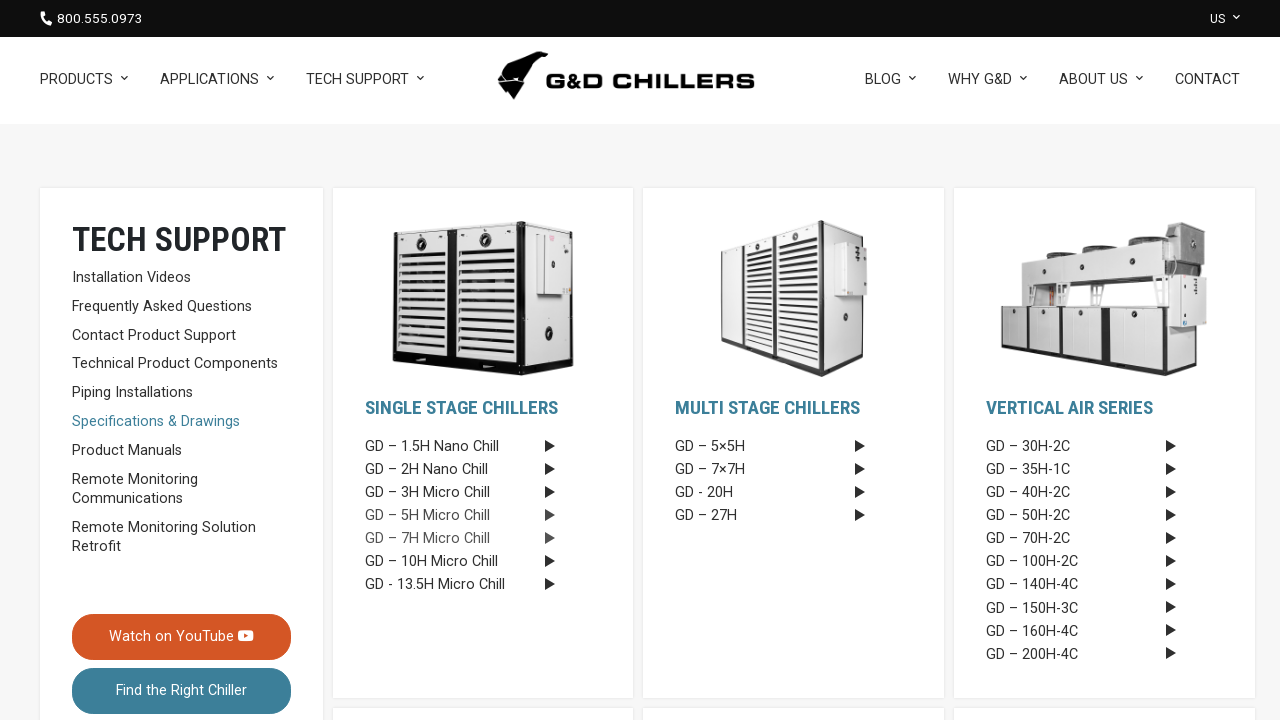

Waited for content to load after clicking item 5
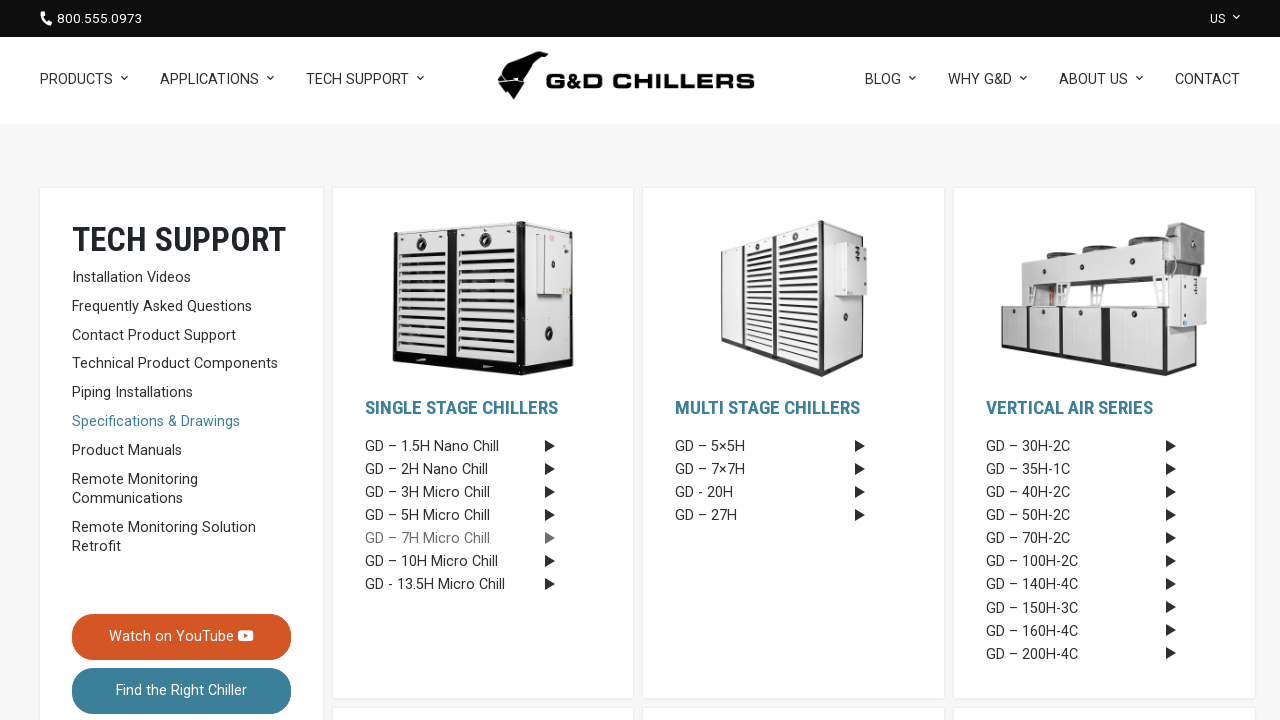

Clicked list item 6 in documentation navigation at (483, 562) on //*[@id="content"]/div/div/main/div/div/div[1]/div/div/div/ul/li[6]
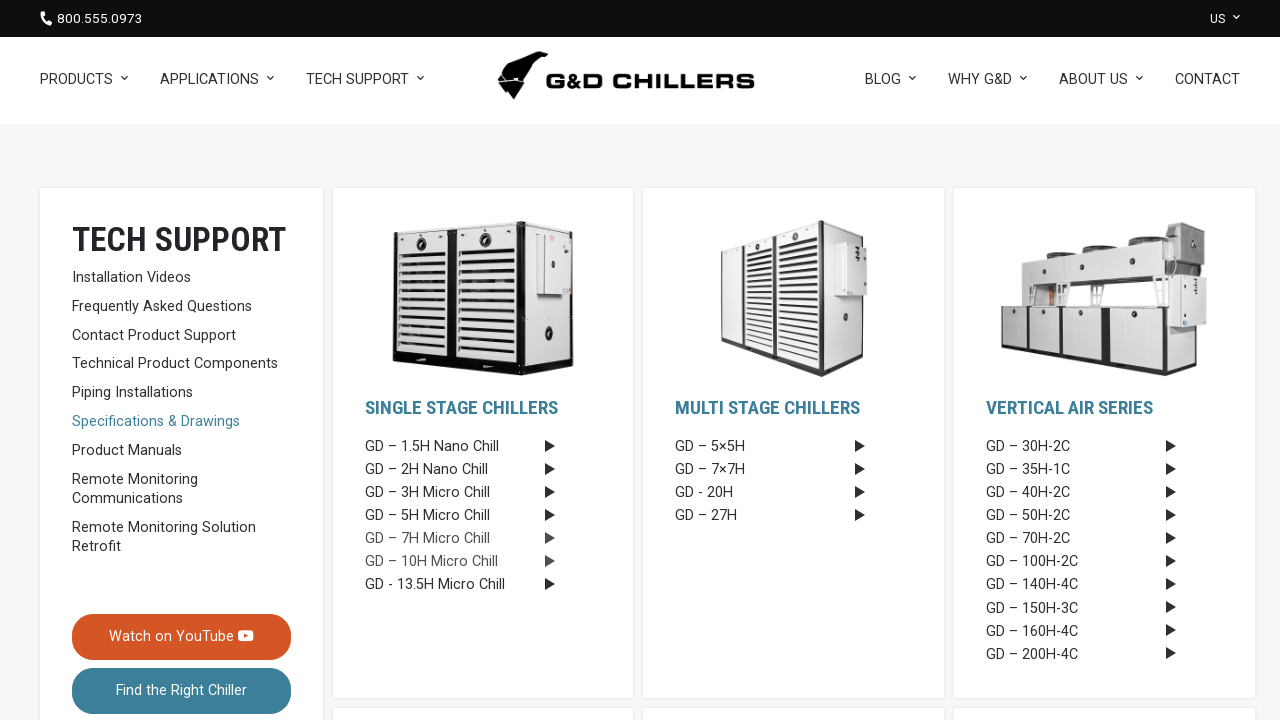

Waited for content to load after clicking item 6
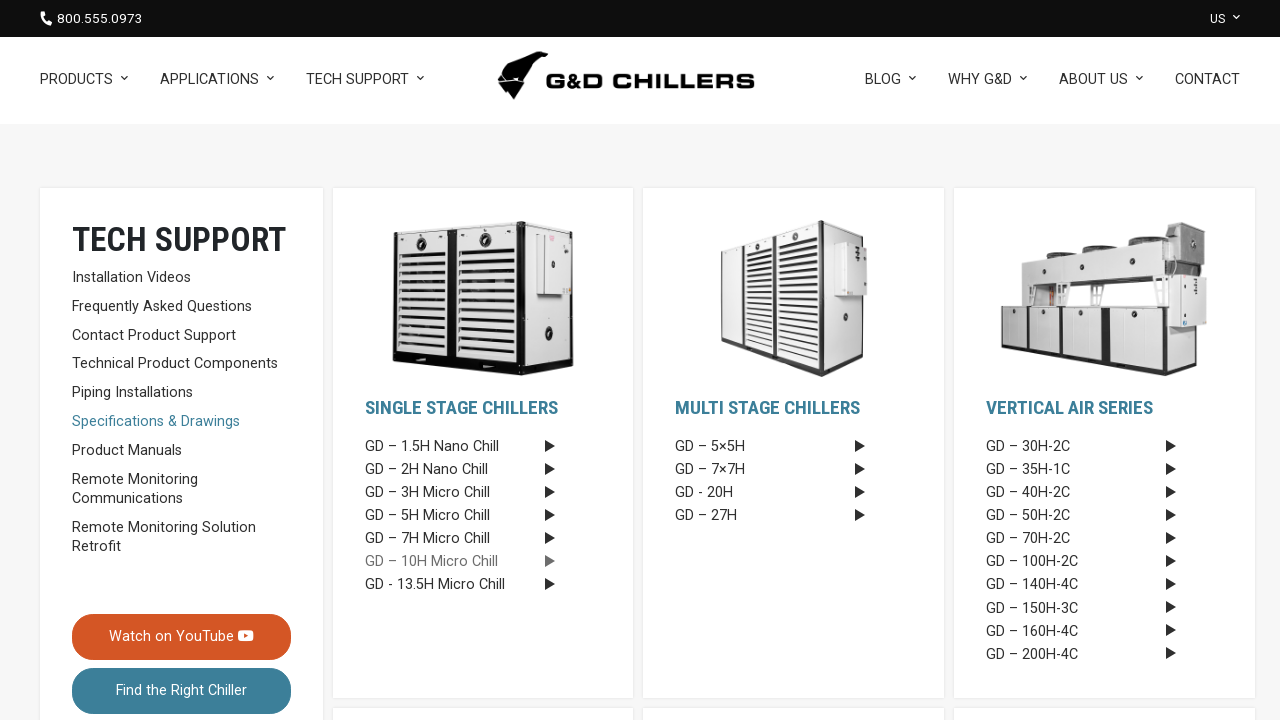

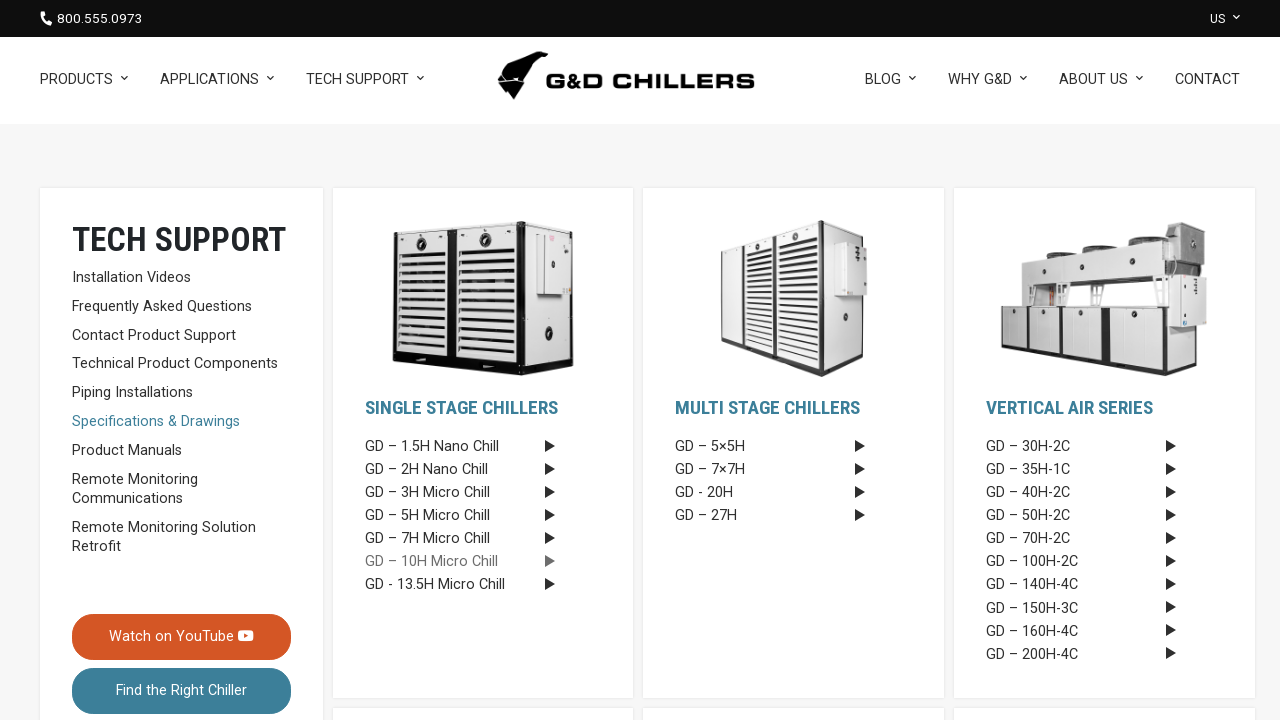